Tests e-commerce functionality by searching for products, adding items to cart, and proceeding through checkout

Starting URL: https://rahulshettyacademy.com/seleniumPractise/#/

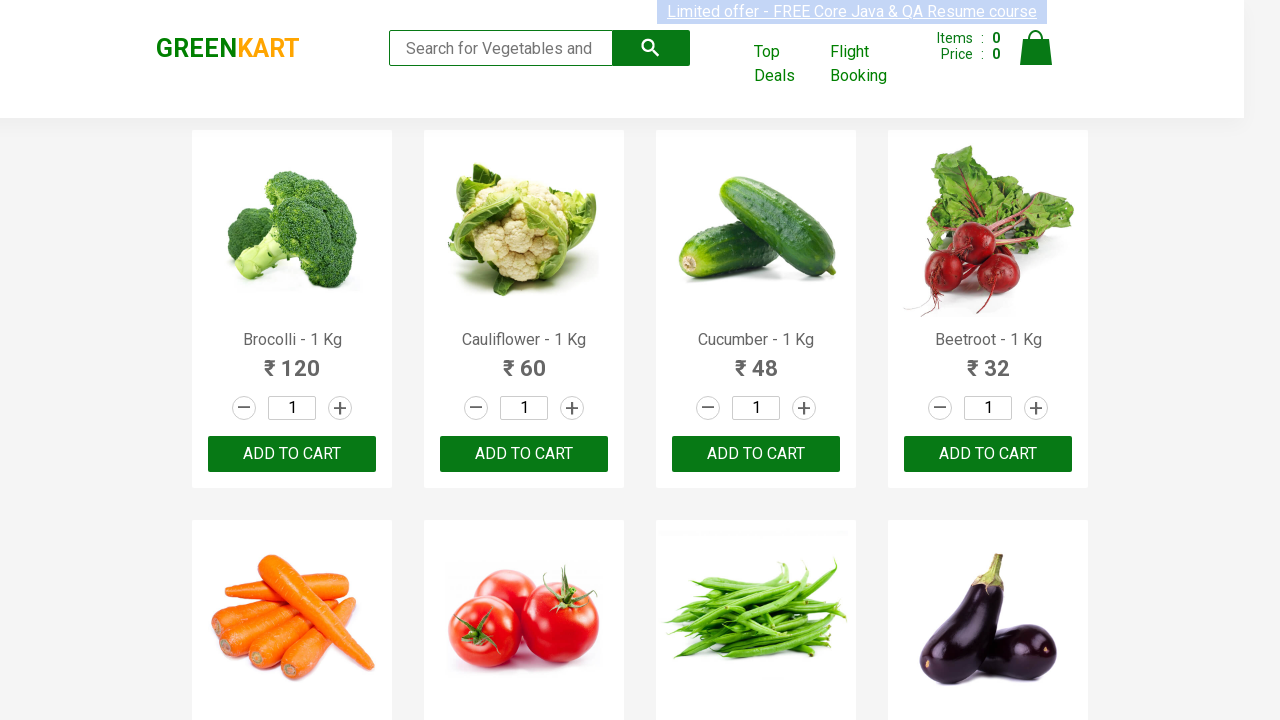

Filled search field with 'ca' to find products on .search-keyword
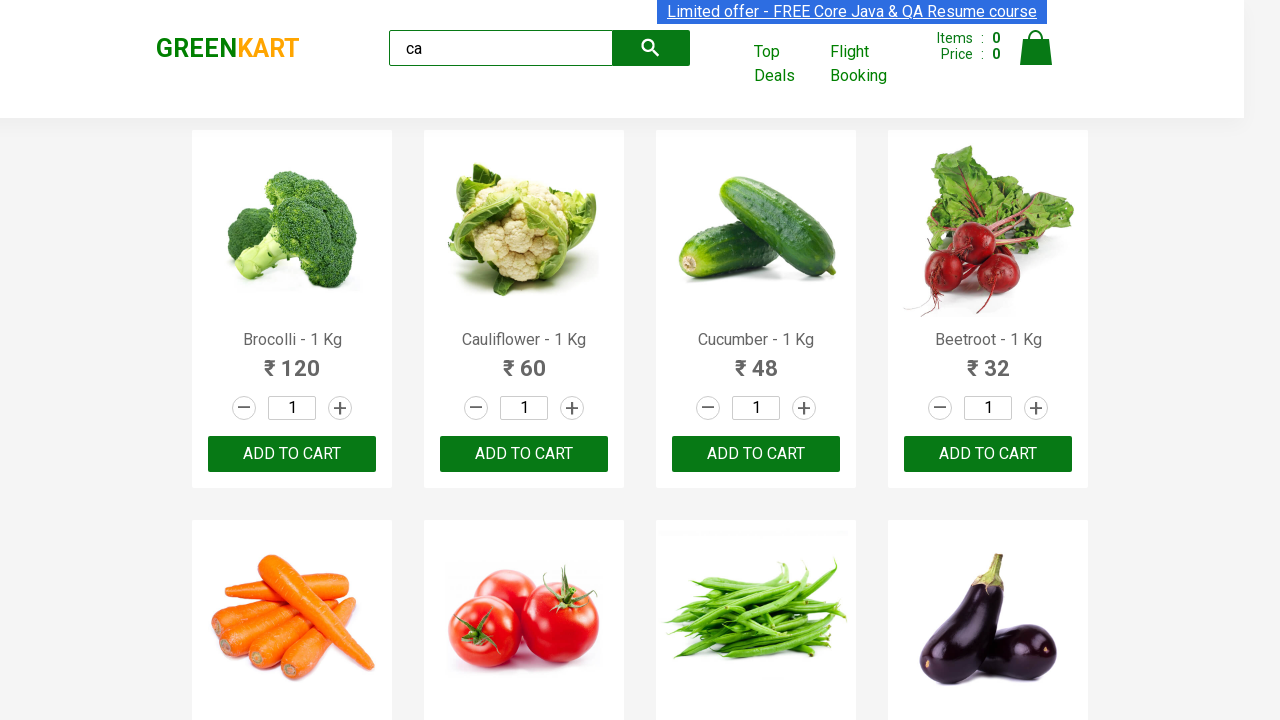

Waited 2 seconds for products to load
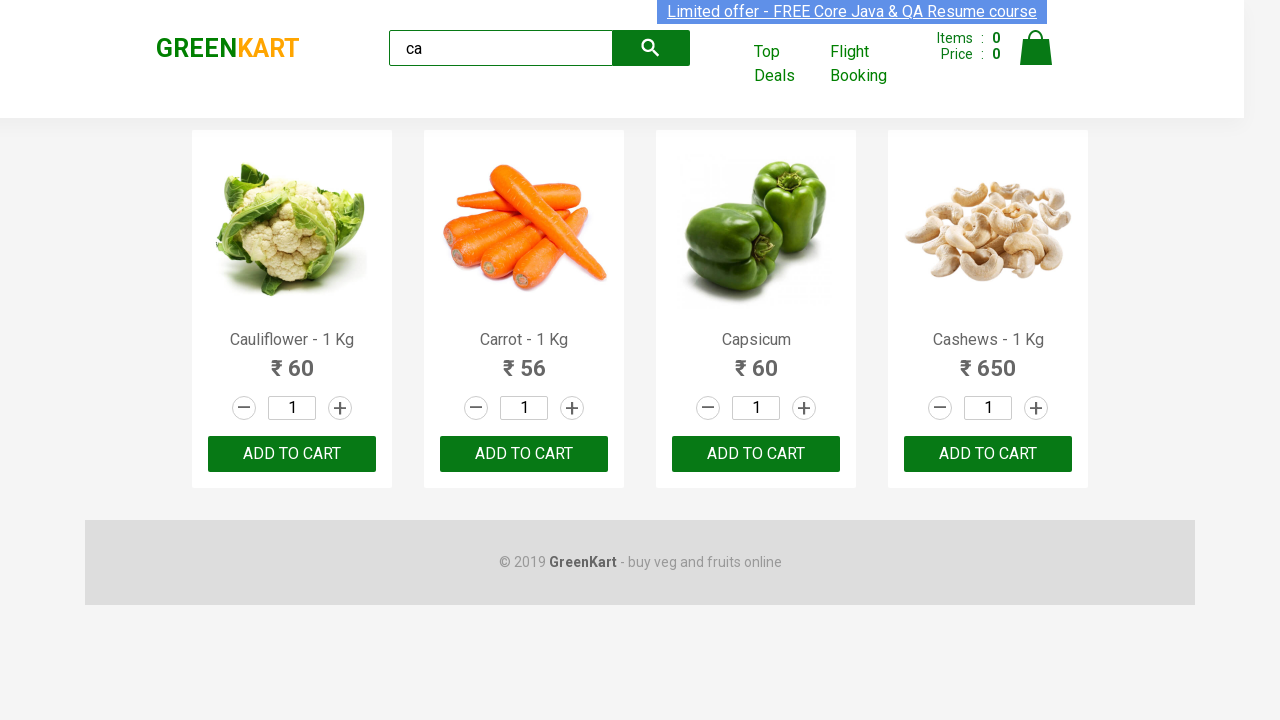

Clicked ADD TO CART button for the third product at (756, 454) on .products .product >> nth=2 >> text=ADD TO CART
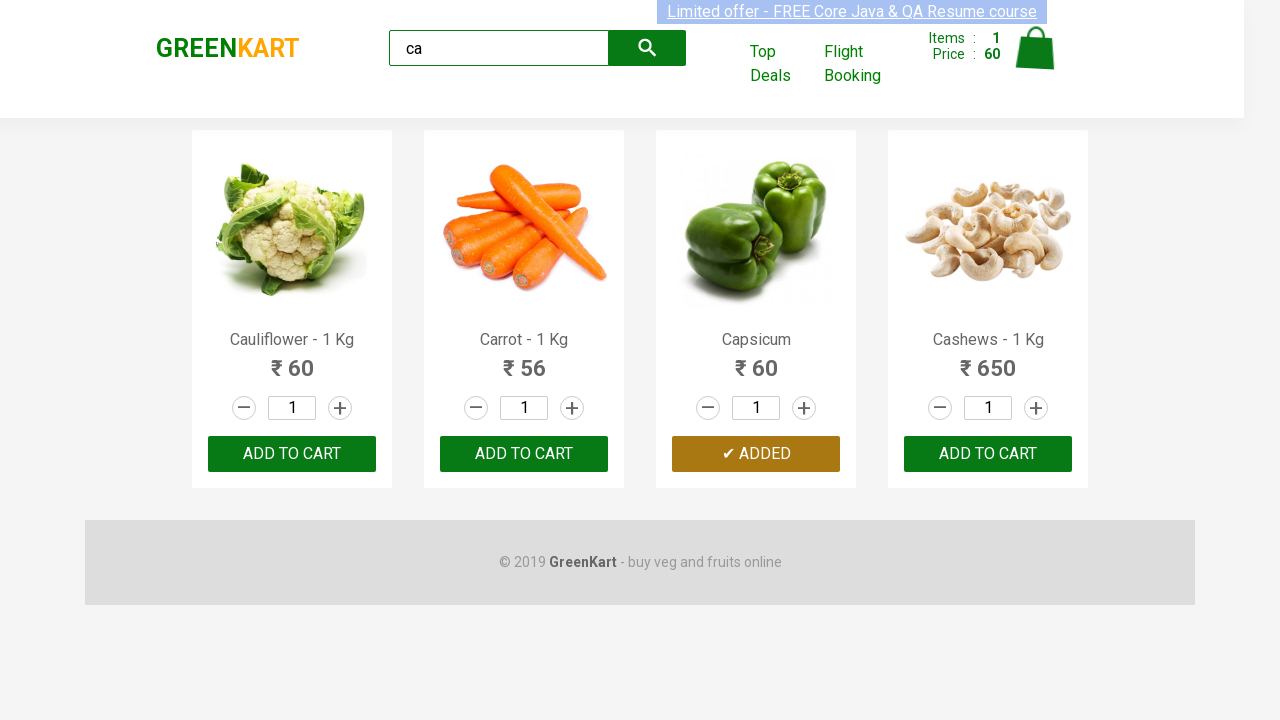

Retrieved all product elements from the page
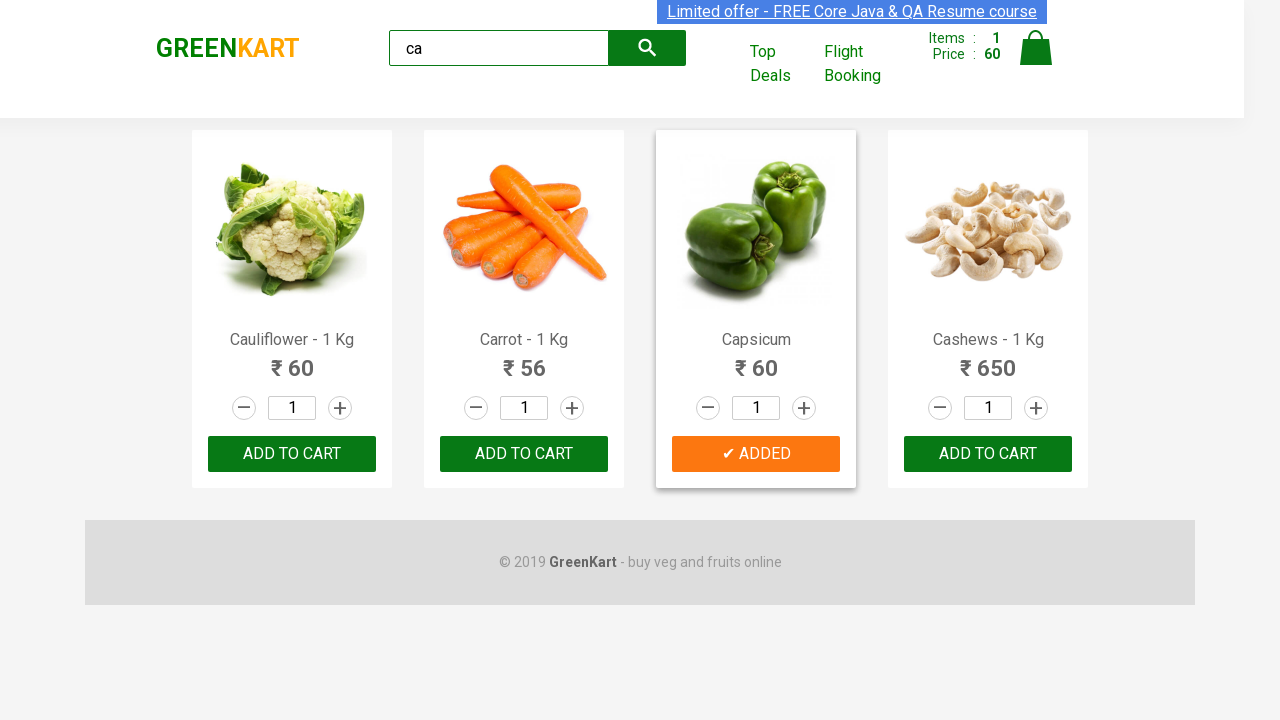

Retrieved product name: Cauliflower - 1 Kg
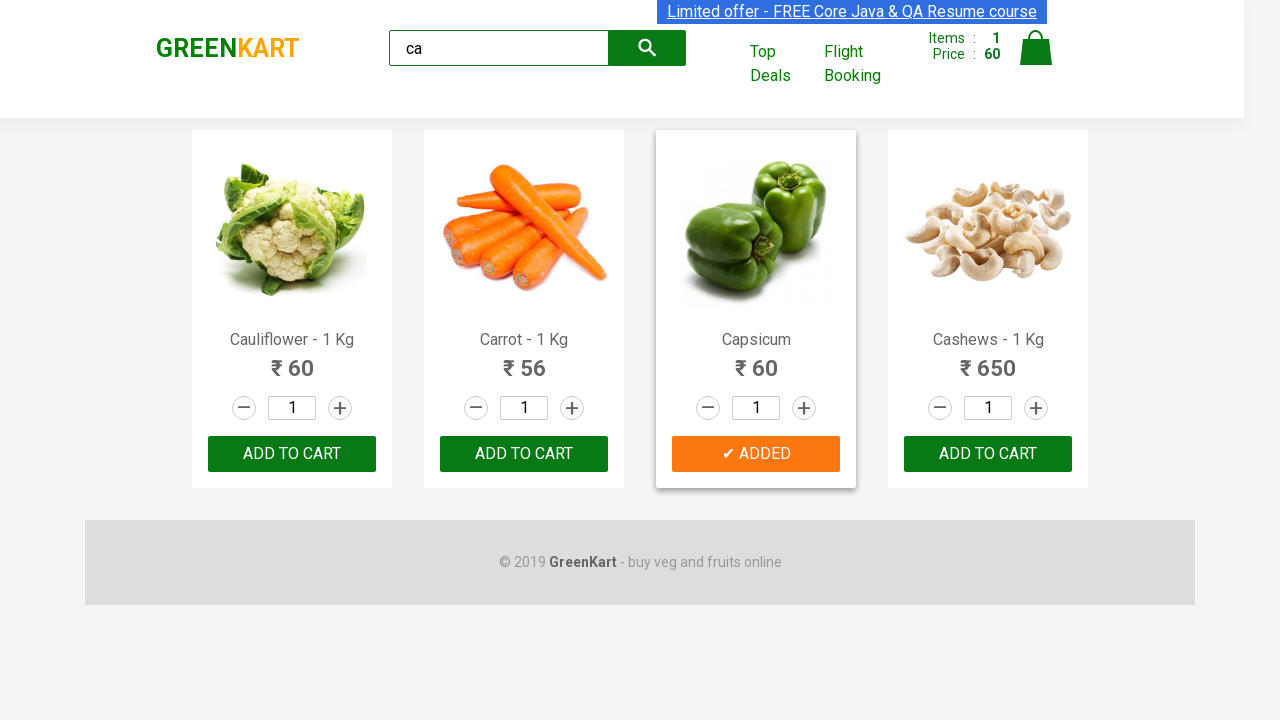

Retrieved product name: Carrot - 1 Kg
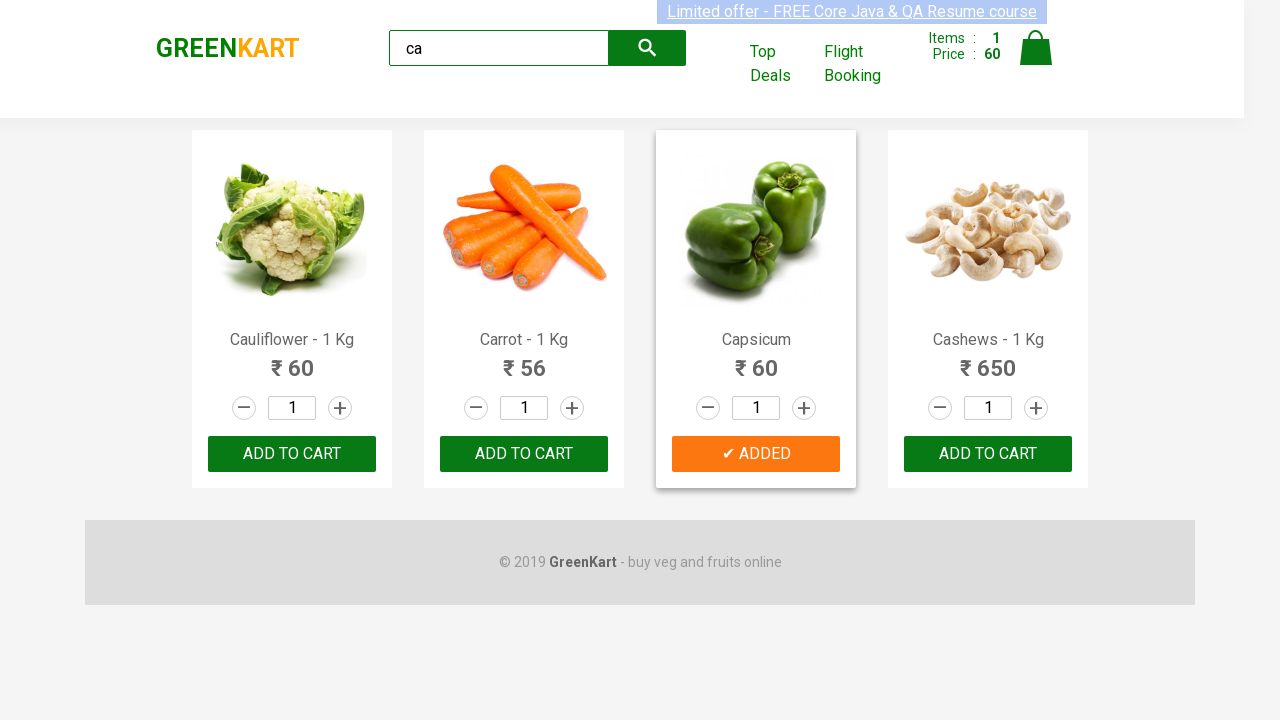

Retrieved product name: Capsicum
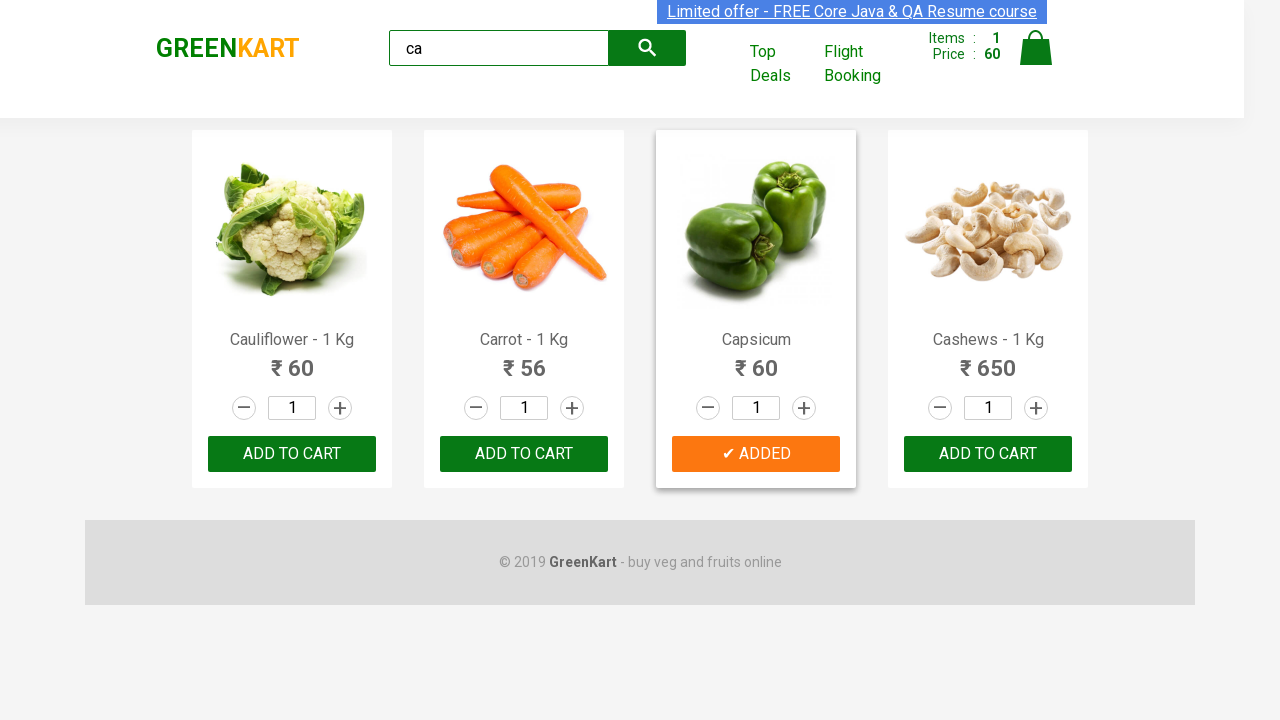

Retrieved product name: Cashews - 1 Kg
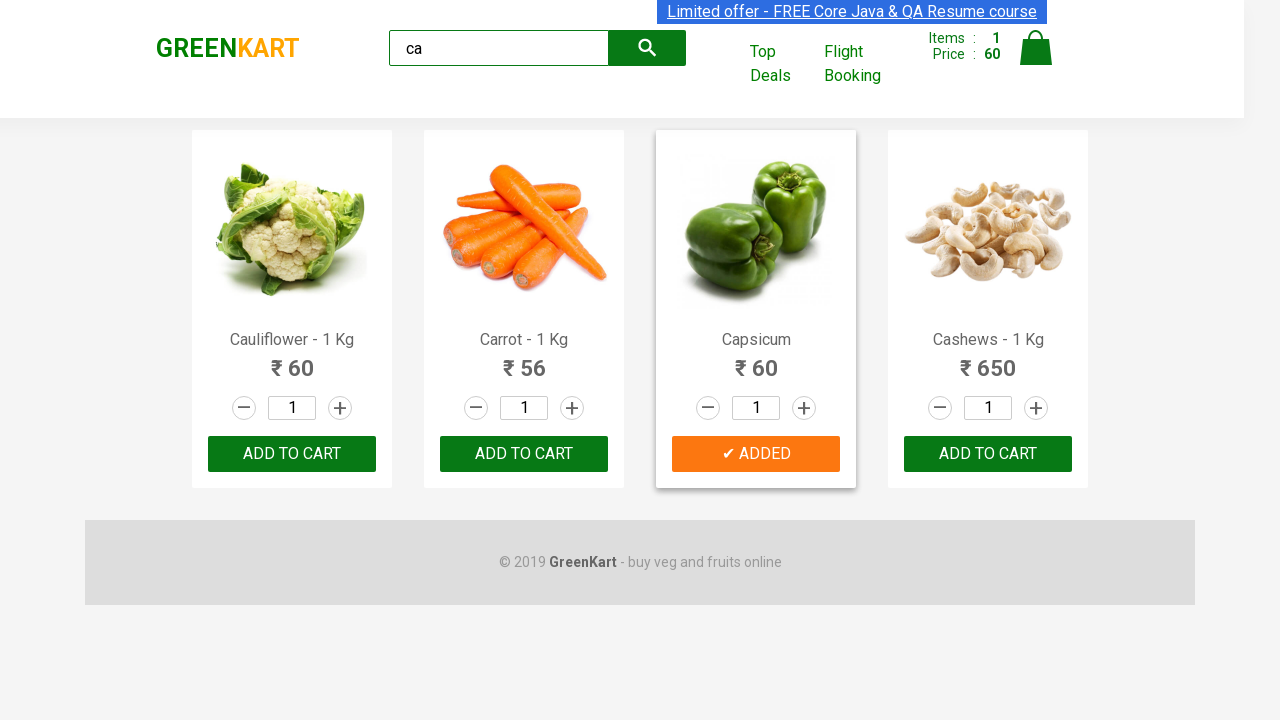

Clicked ADD TO CART button for Cashews product at (988, 454) on .products .product >> nth=3 >> button
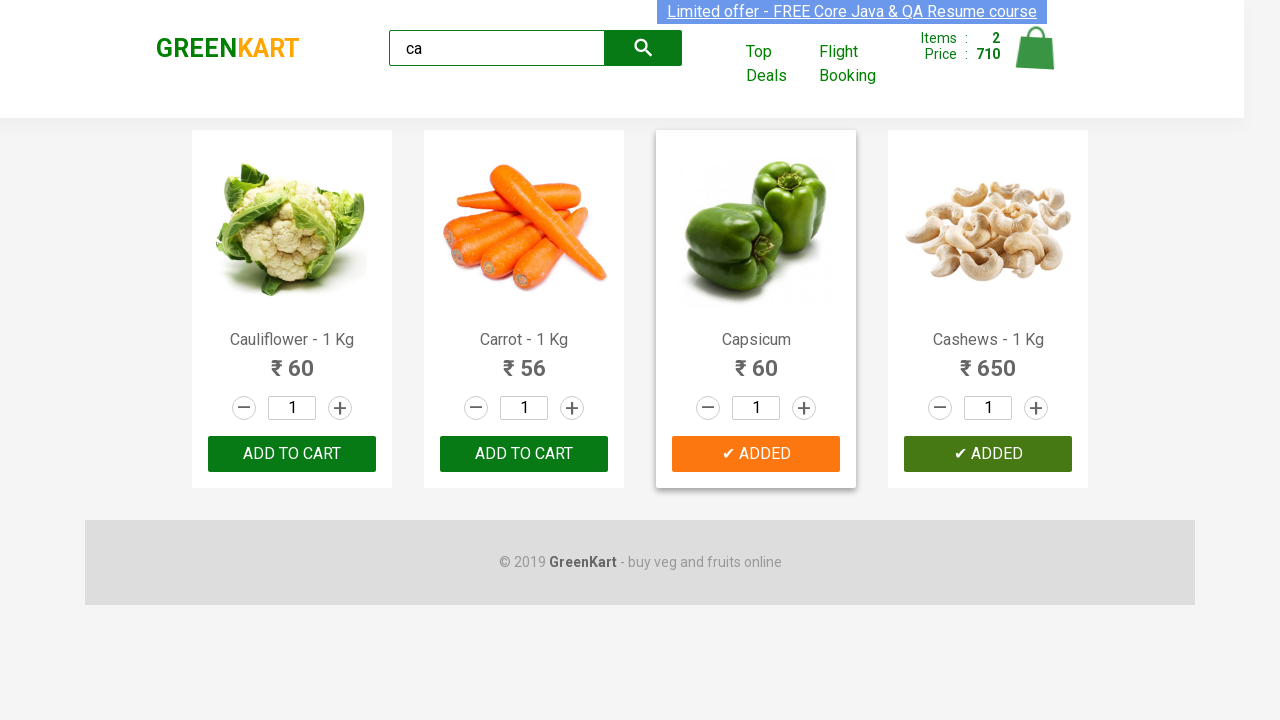

Clicked on cart icon to view shopping cart at (1036, 48) on .cart-icon > img
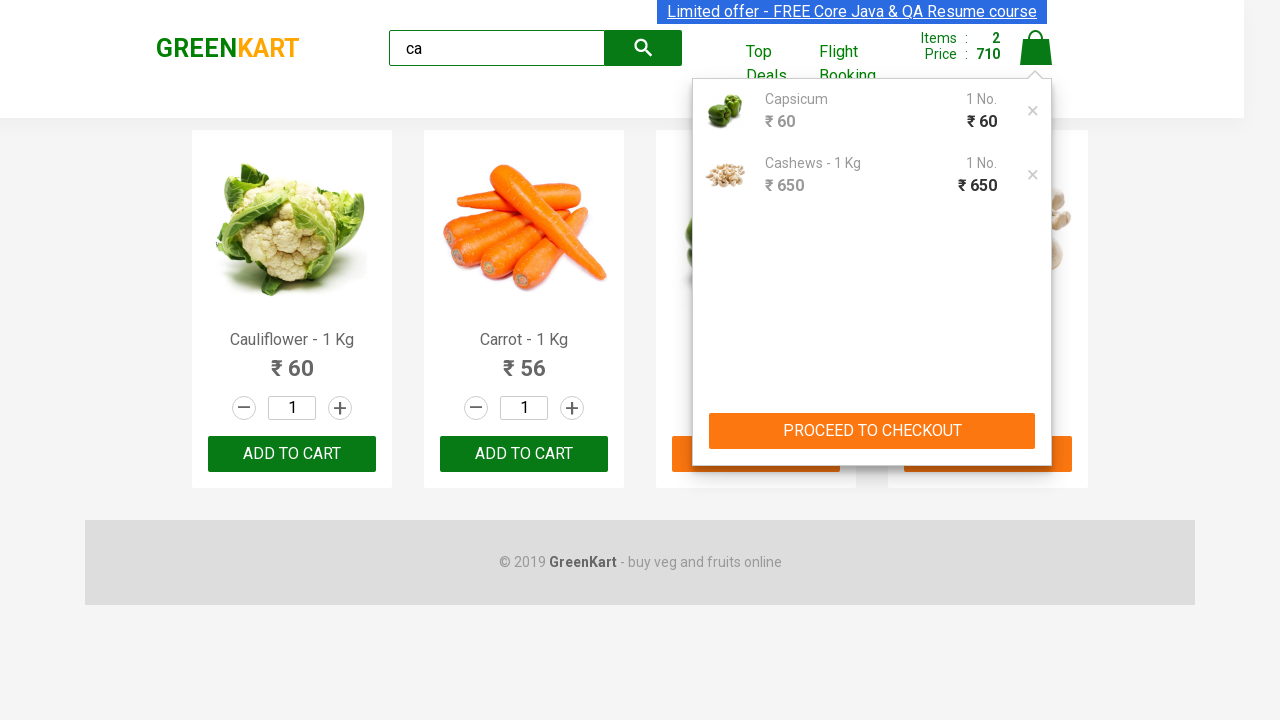

Clicked PROCEED TO CHECKOUT button at (872, 431) on text=PROCEED TO CHECKOUT
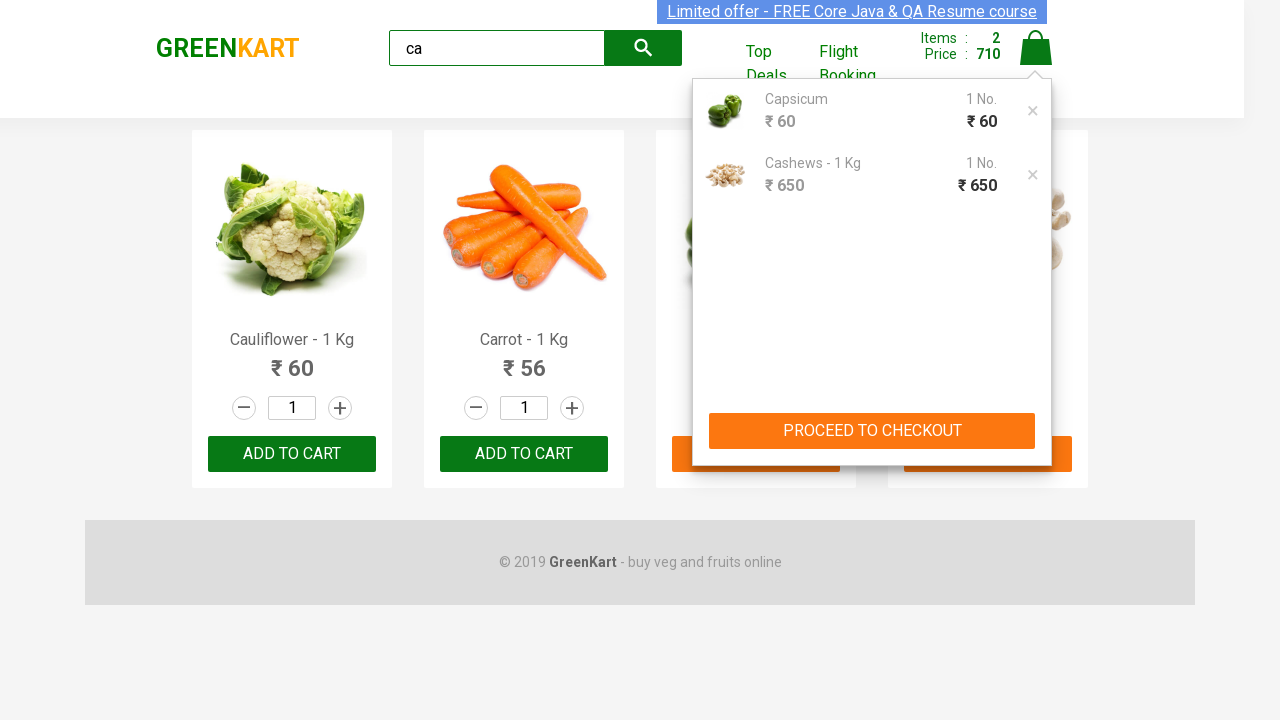

Clicked Place Order button at (1036, 491) on text=Place Order
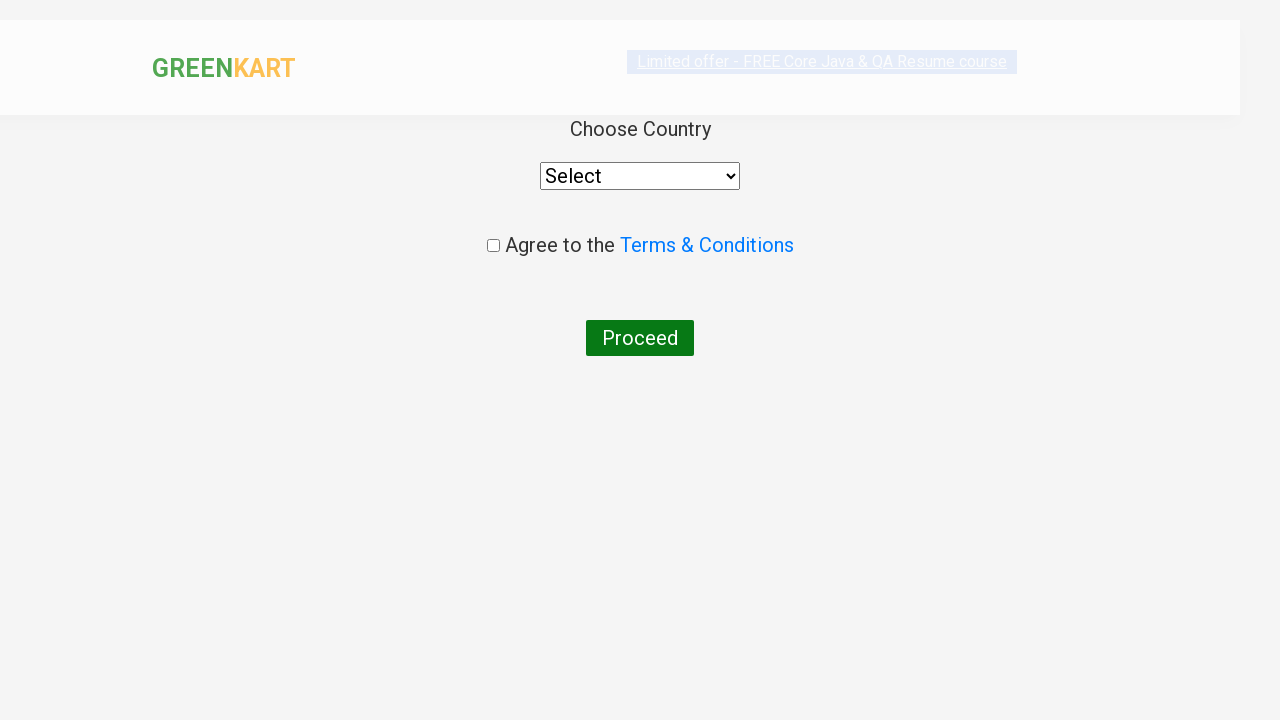

Selected Bangladesh from country dropdown on select
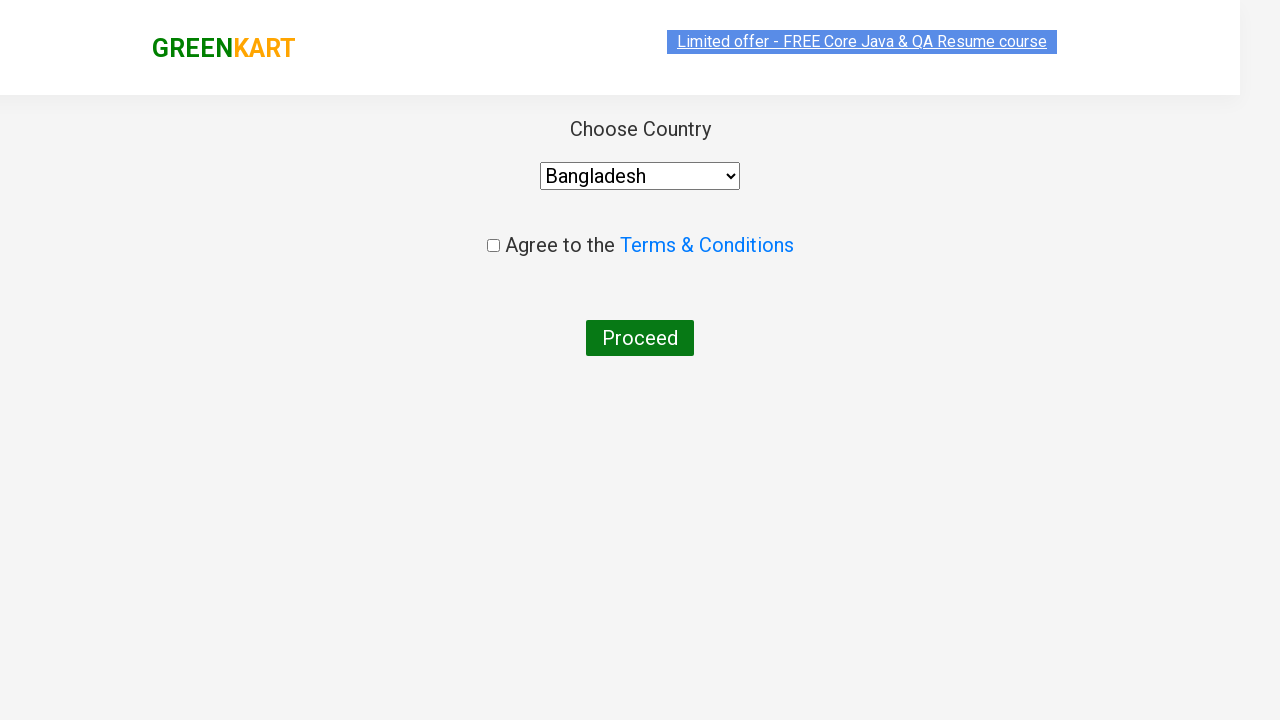

Checked the terms and conditions agreement checkbox at (493, 246) on .chkAgree
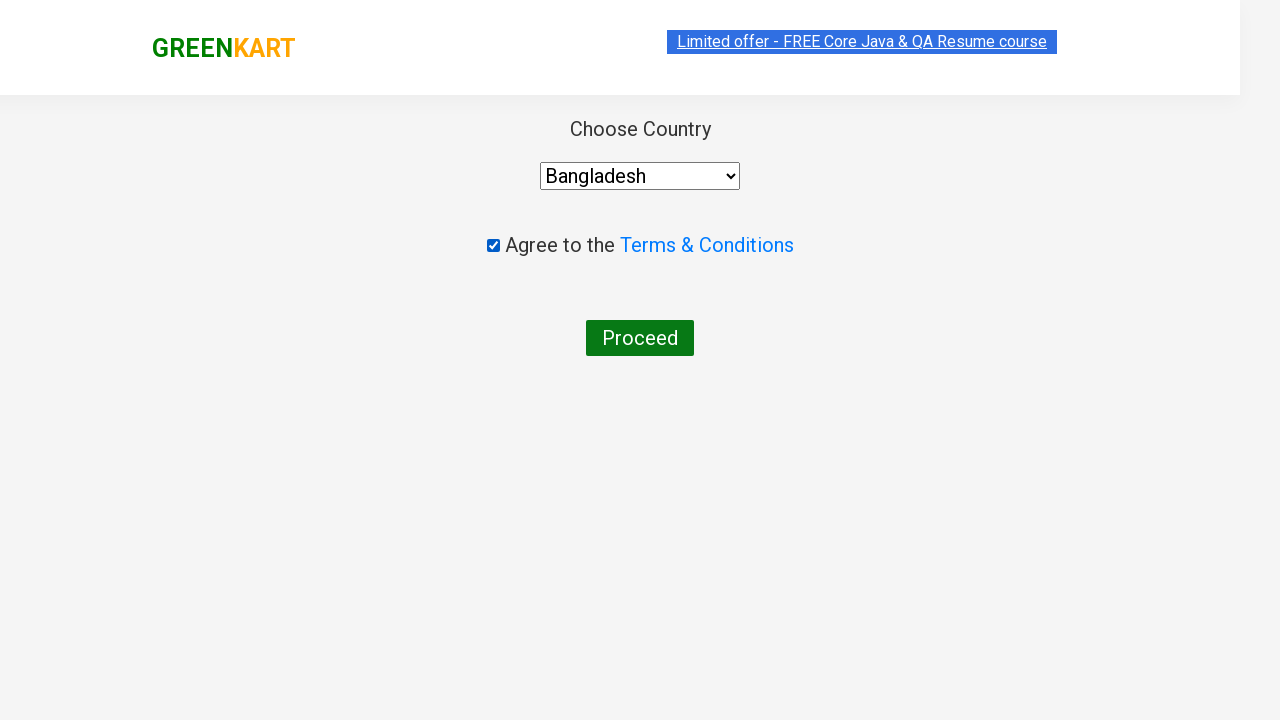

Clicked final button to complete the order at (640, 338) on button
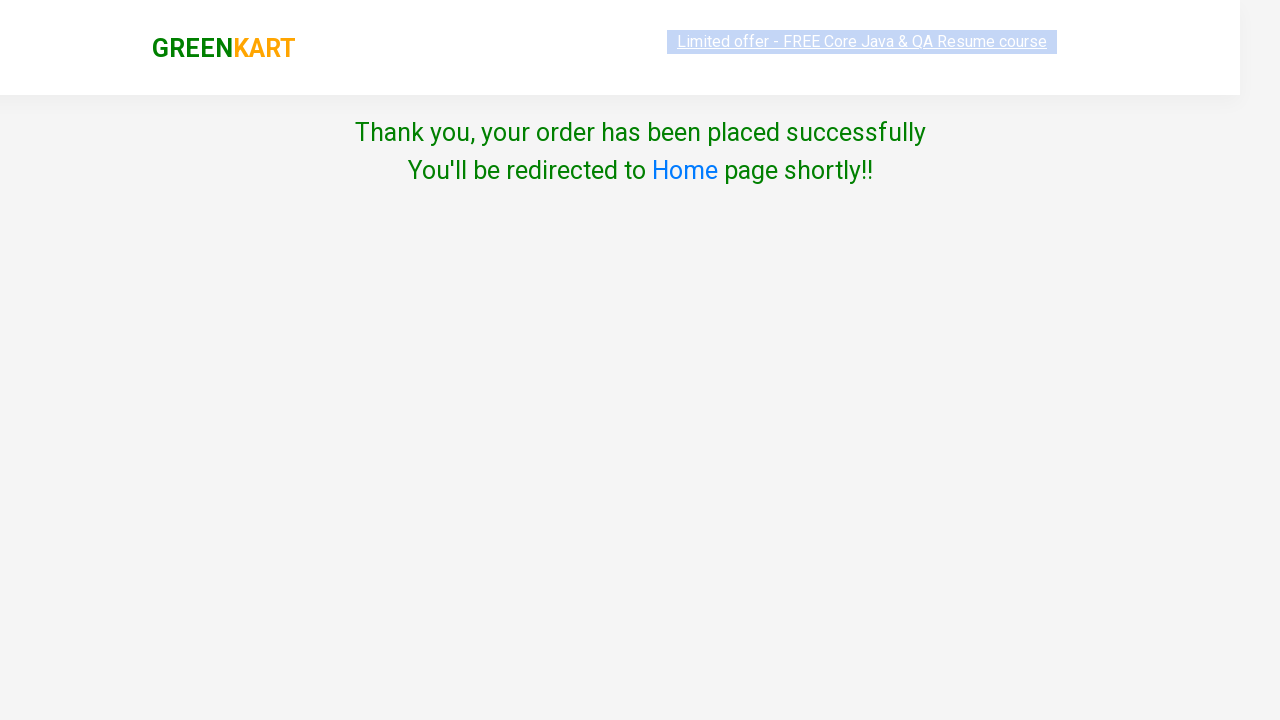

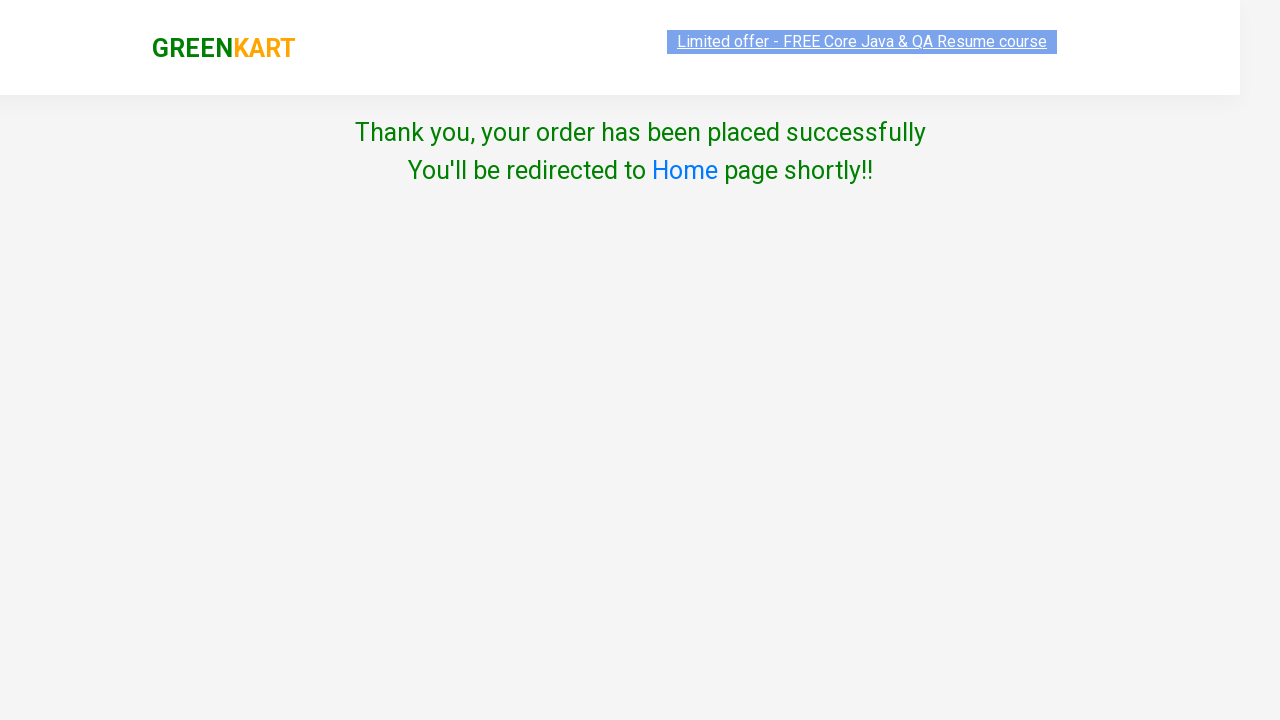